Tests drag and drop functionality by dragging element A to element B's position and verifying the elements have swapped places

Starting URL: https://the-internet.herokuapp.com/drag_and_drop

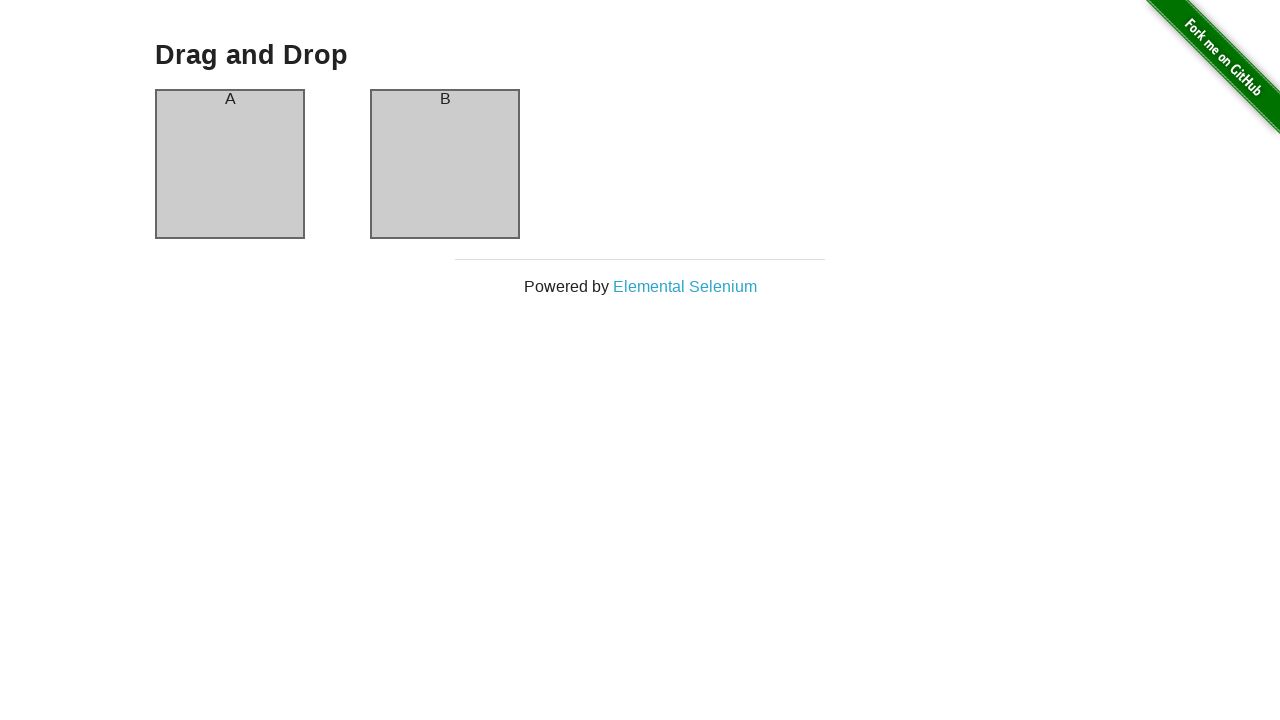

Dragged element A to element B's position at (445, 164)
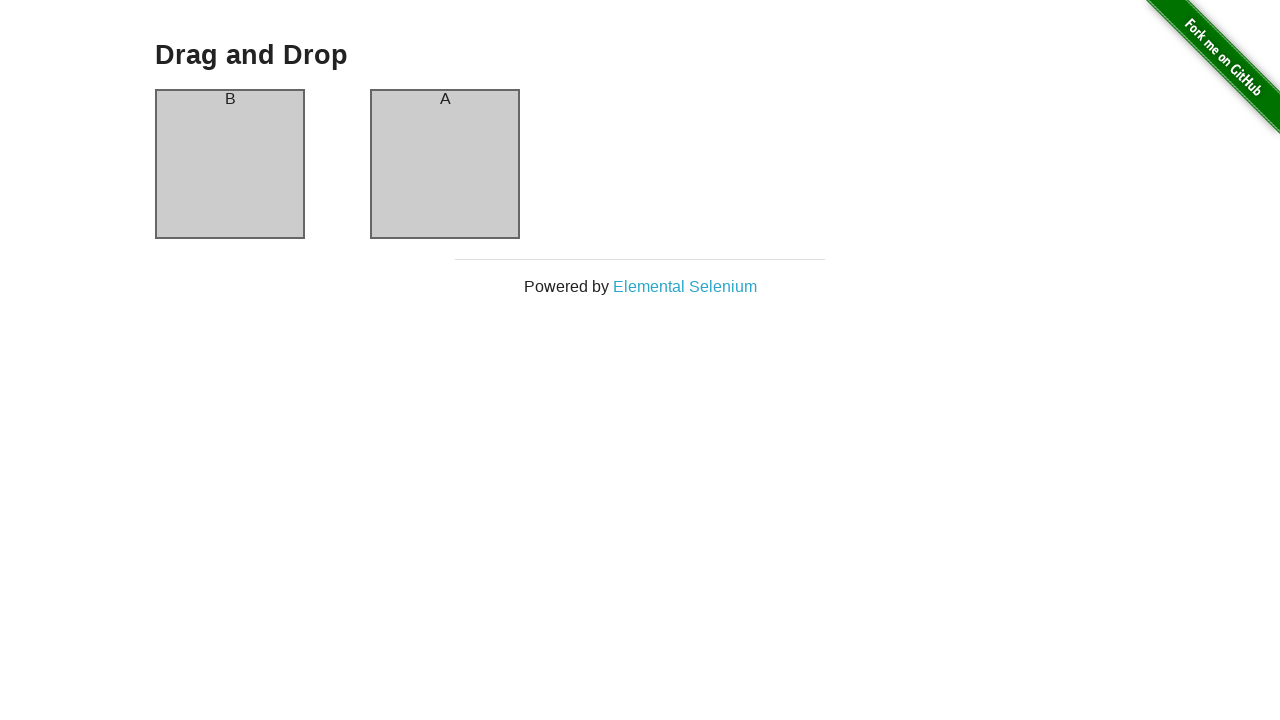

Waited for column A header to be visible after drag and drop
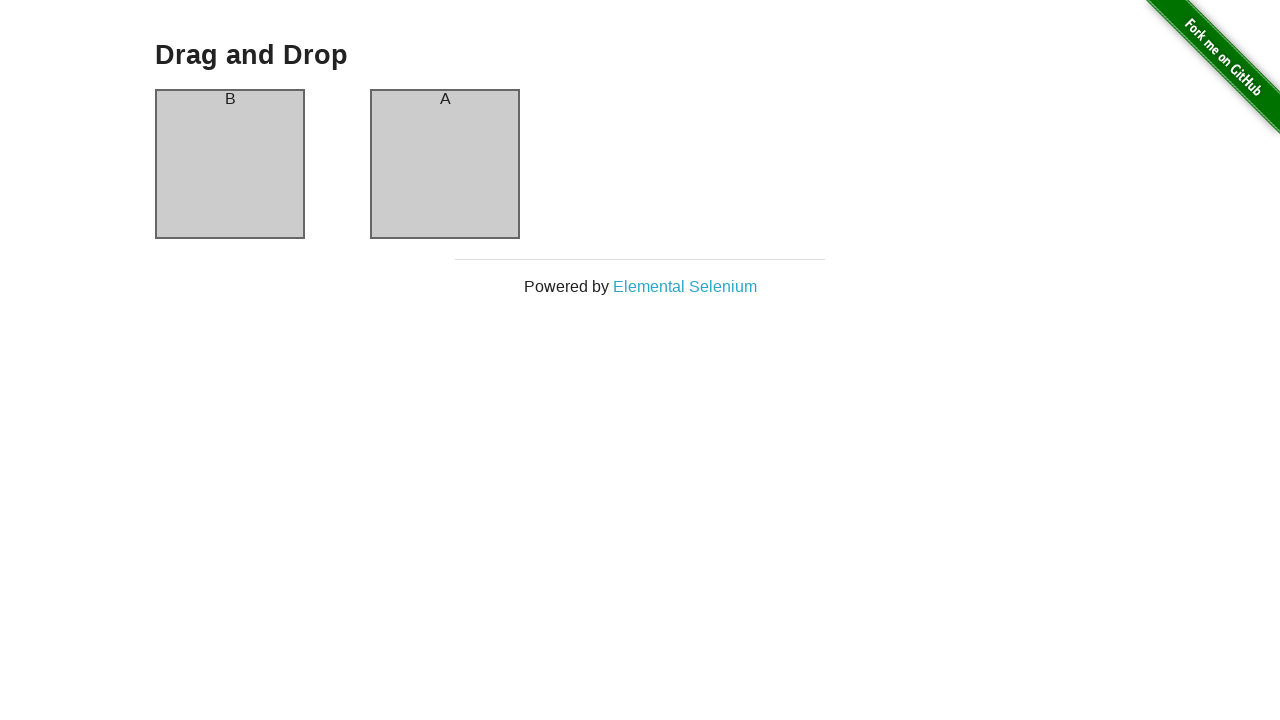

Verified that column A header now contains 'B' after swap
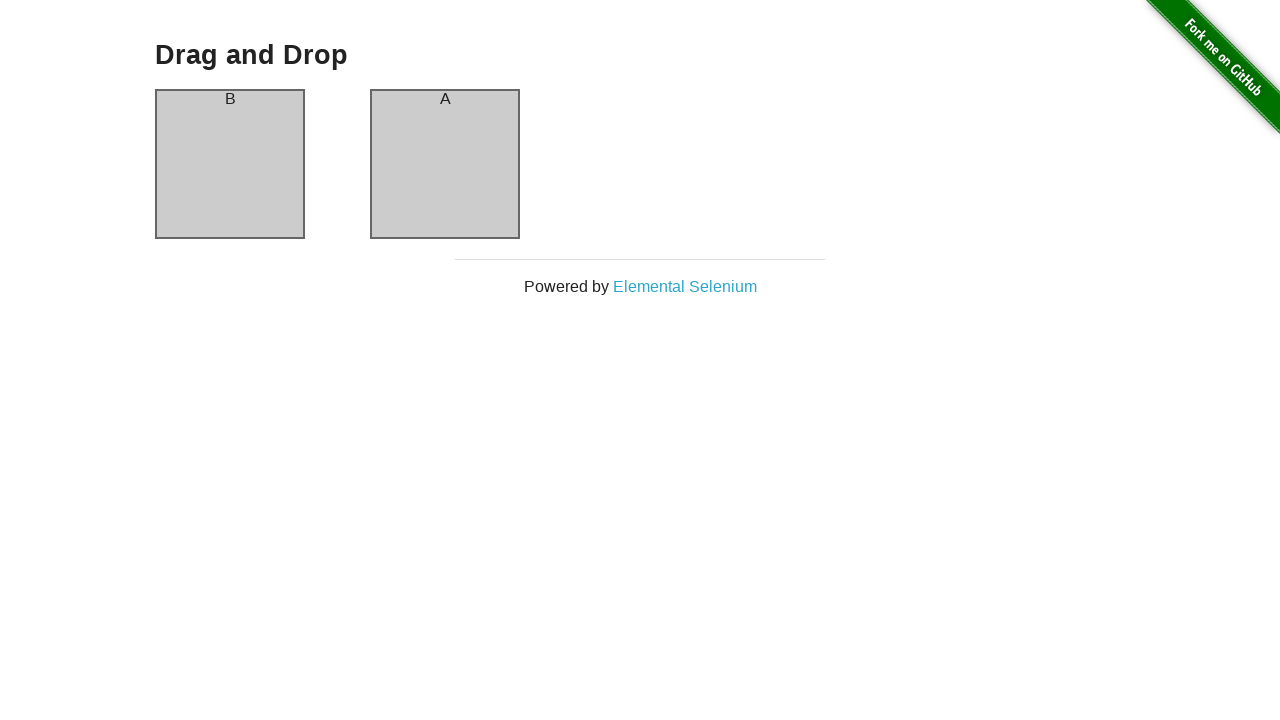

Verified that column B header now contains 'A' after swap
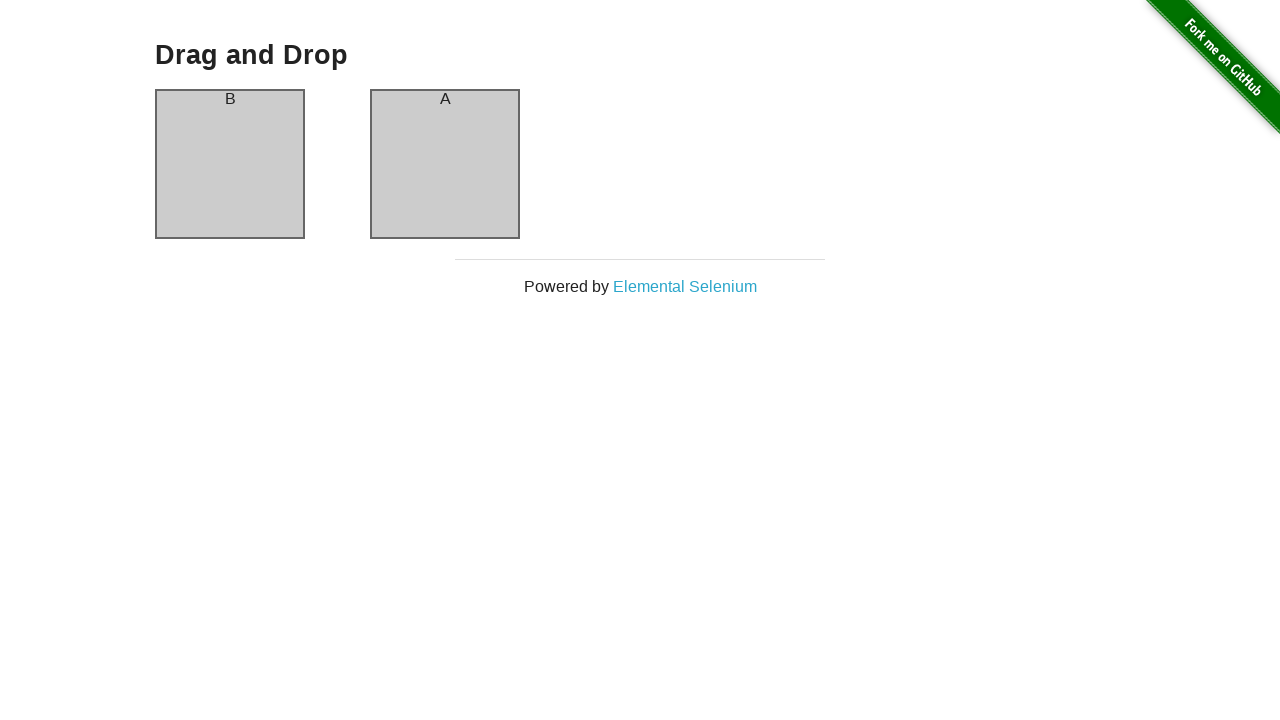

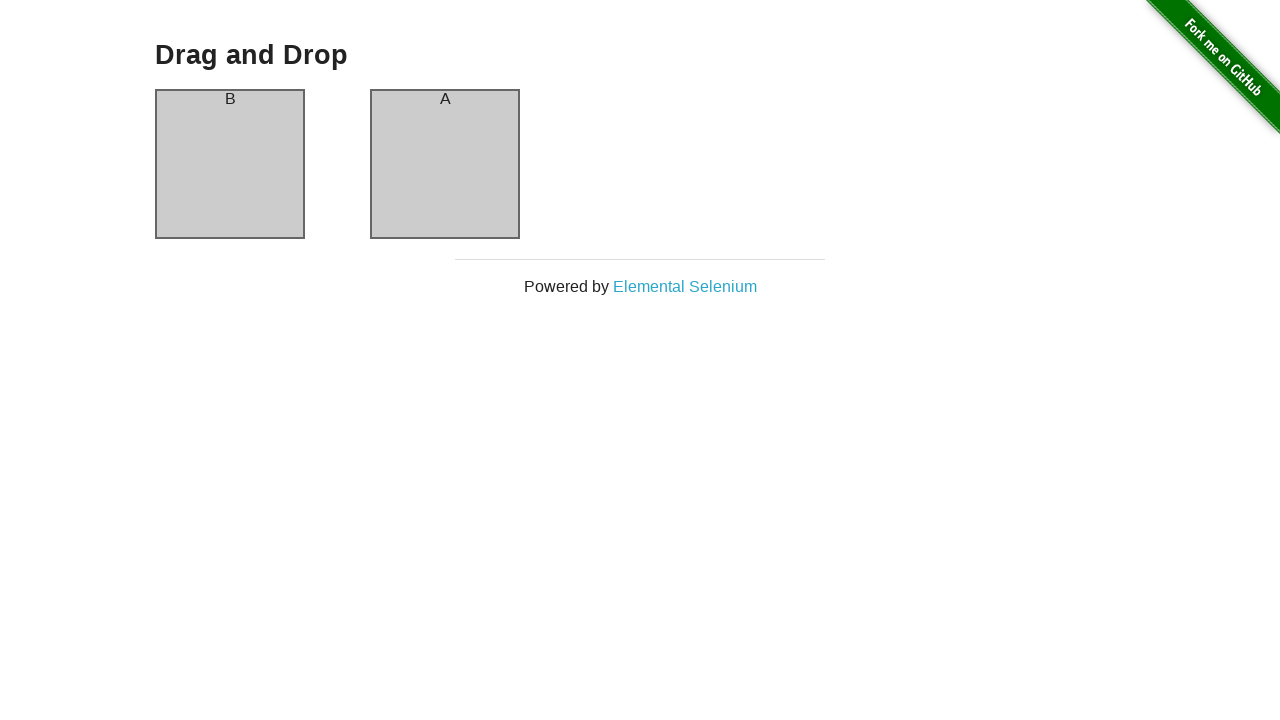